Tests various JavaScript alert interactions including accepting alerts, dismissing confirm dialogs, and entering text into prompt dialogs

Starting URL: https://demoqa.com/alerts

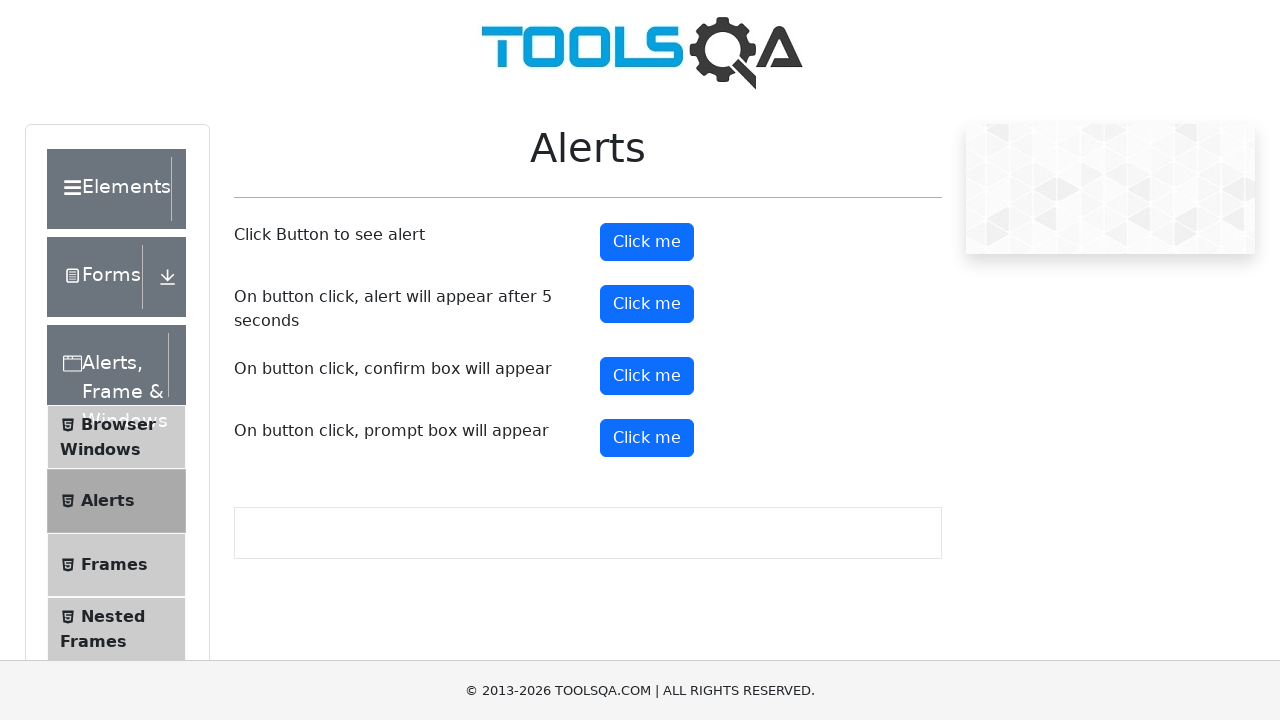

Clicked first alert button at (647, 242) on xpath=//button[text()='Click me']
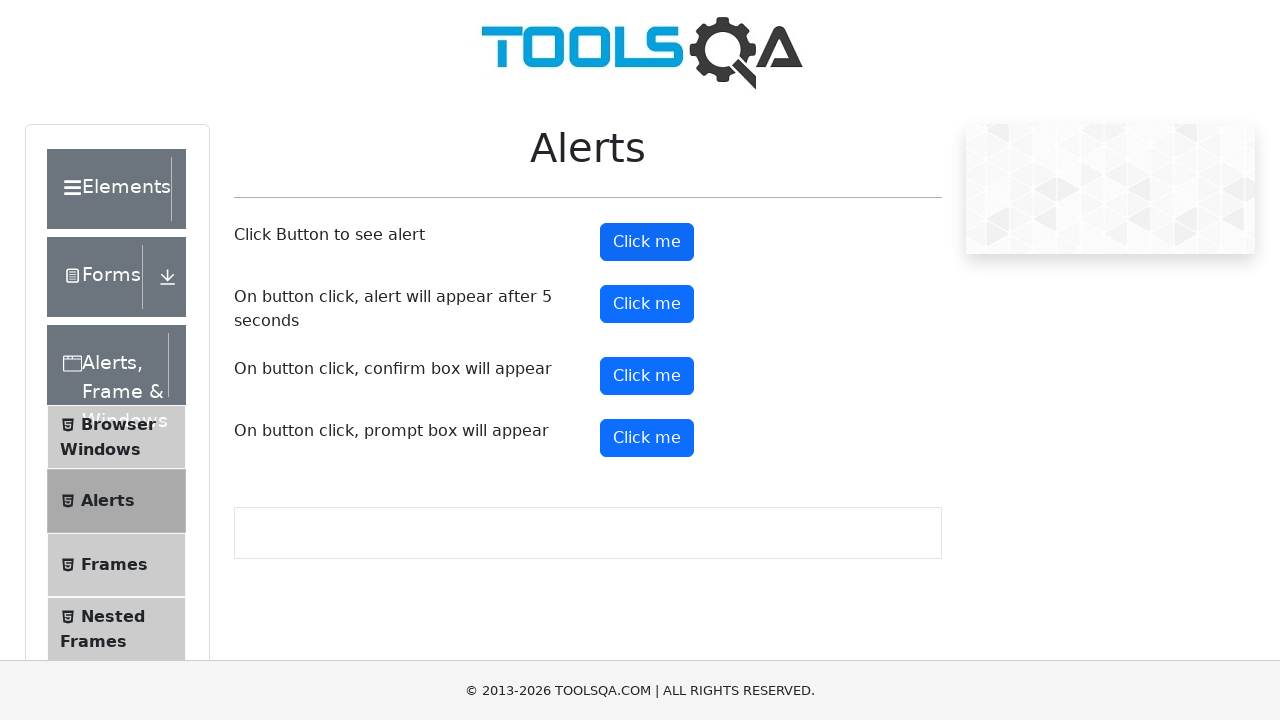

Accepted first alert dialog
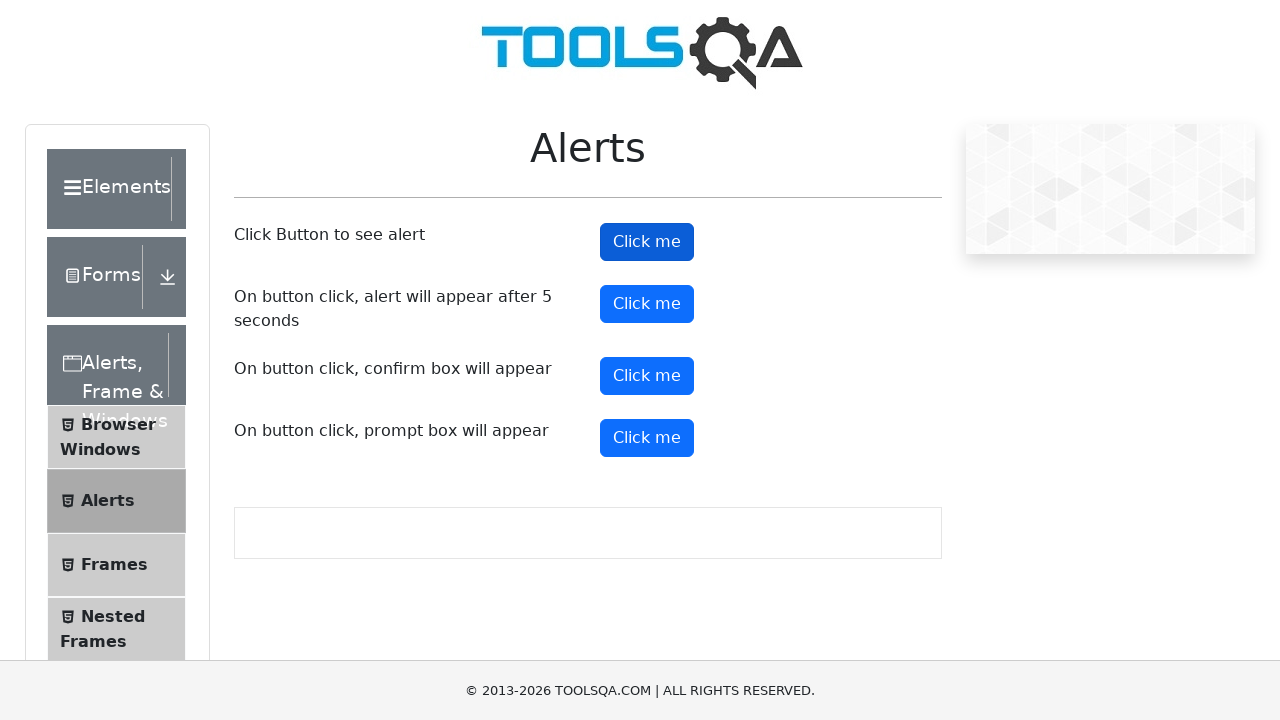

Clicked second alert button at (647, 304) on (//button[text()='Click me'])[2]
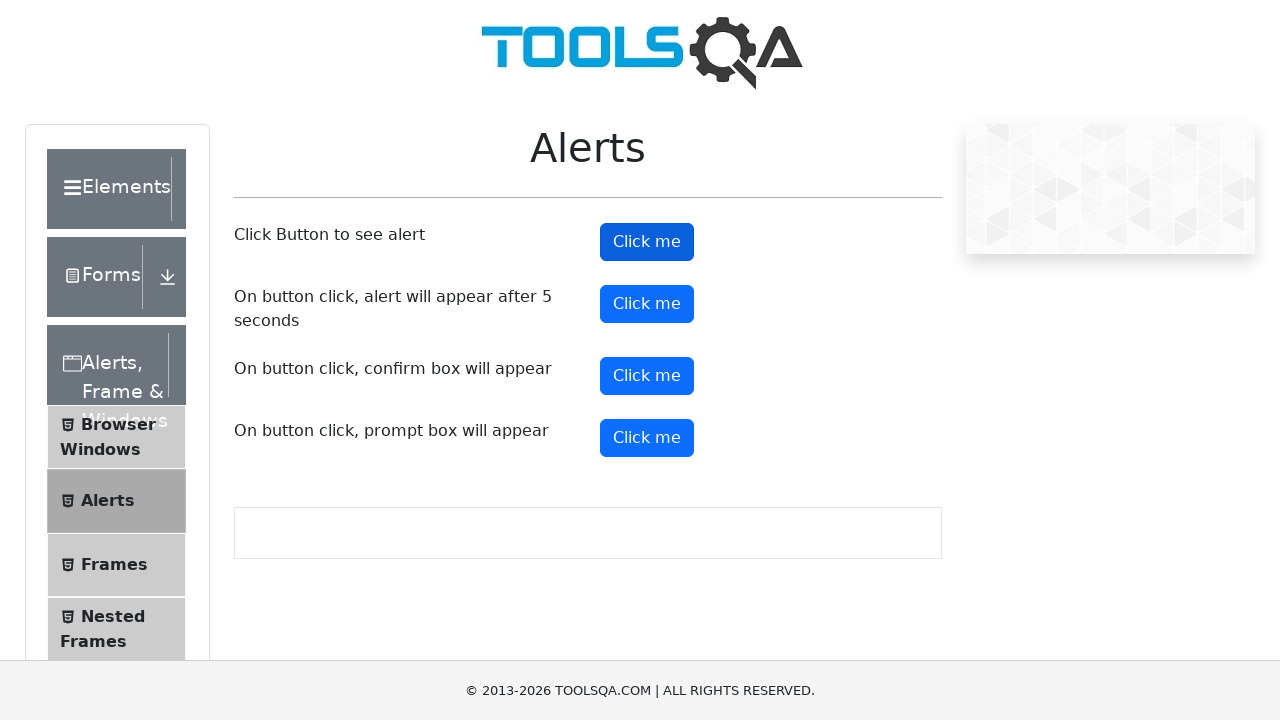

Waited 8 seconds for delayed alert to appear
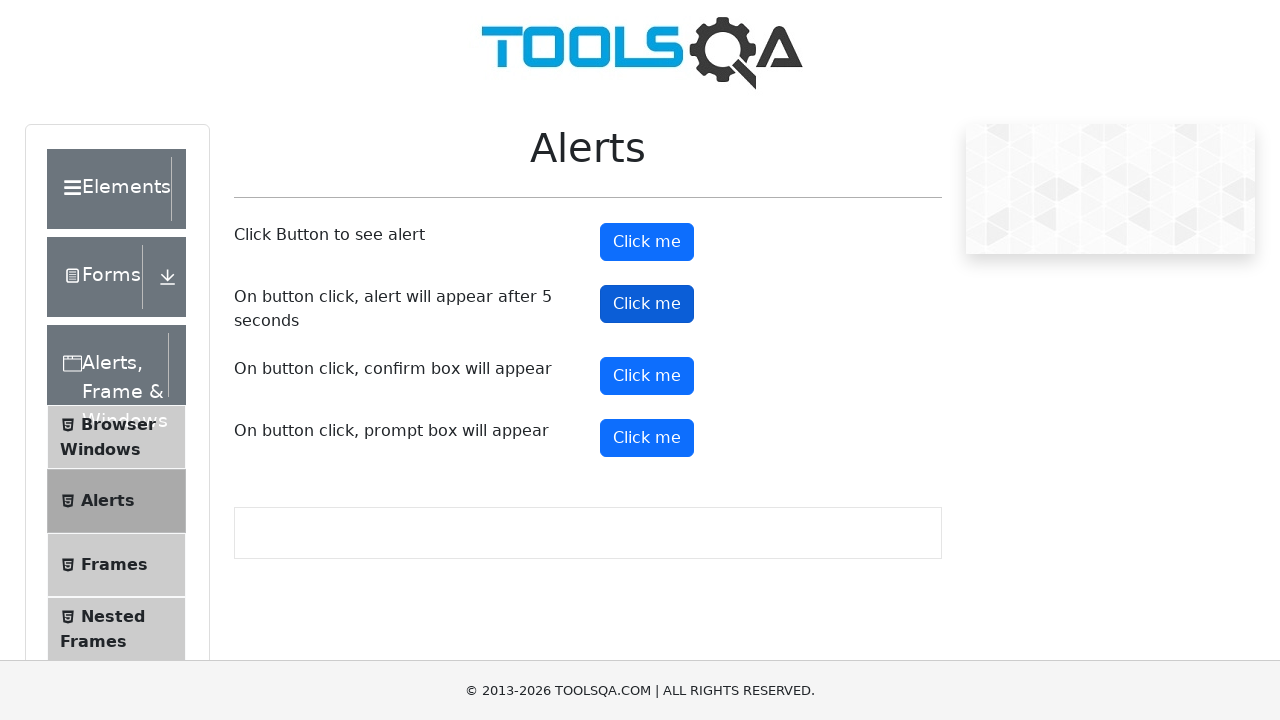

Clicked third confirm button at (647, 376) on (//button[text()='Click me'])[3]
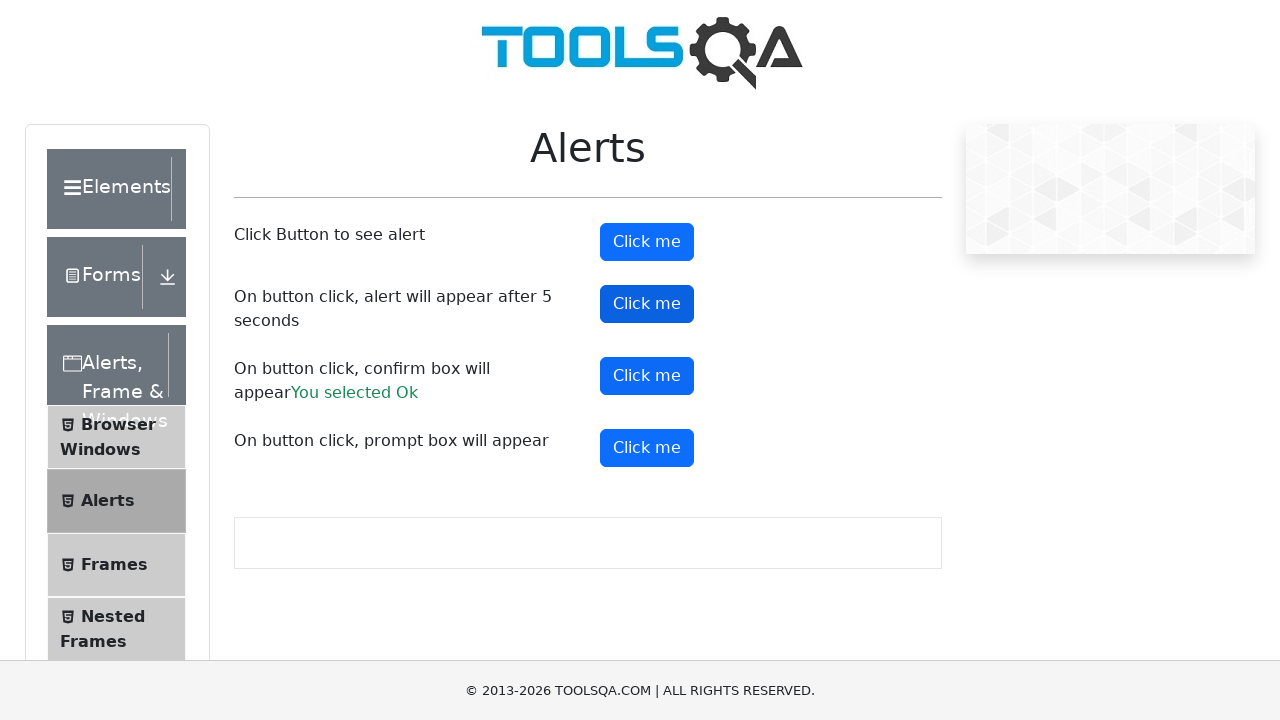

Dismissed confirm dialog
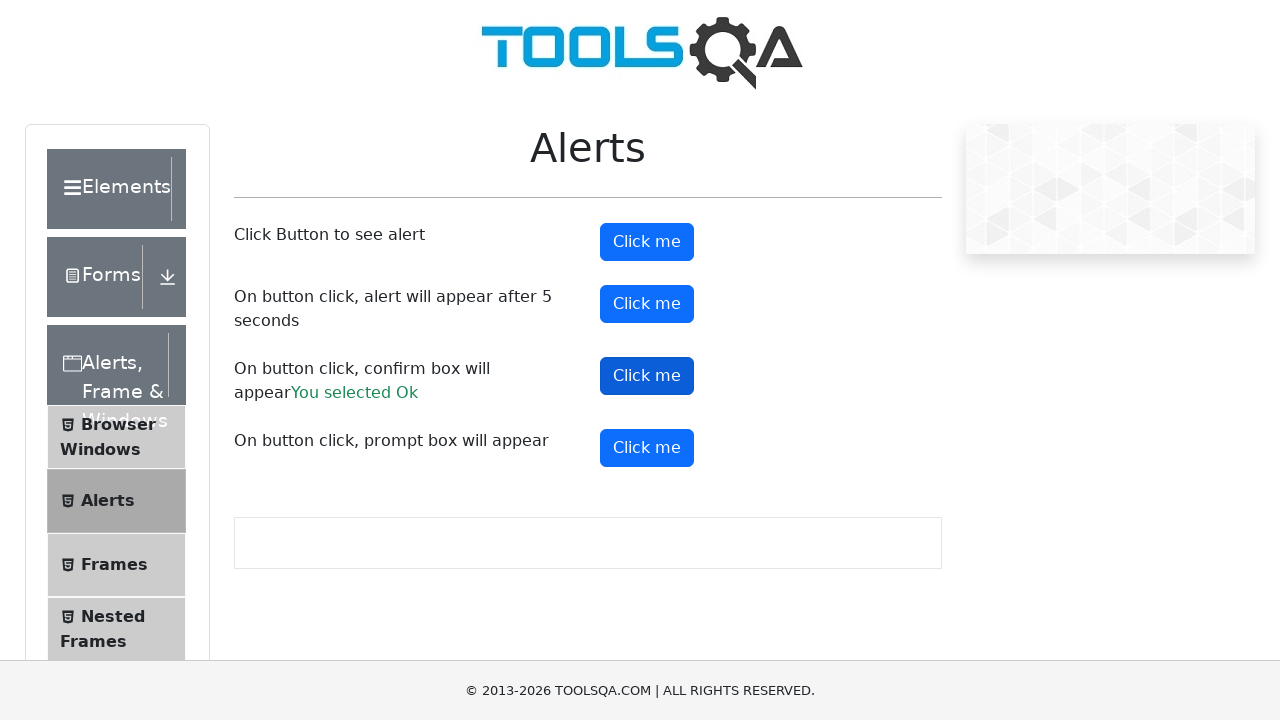

Clicked fourth prompt button at (647, 448) on (//button[text()='Click me'])[4]
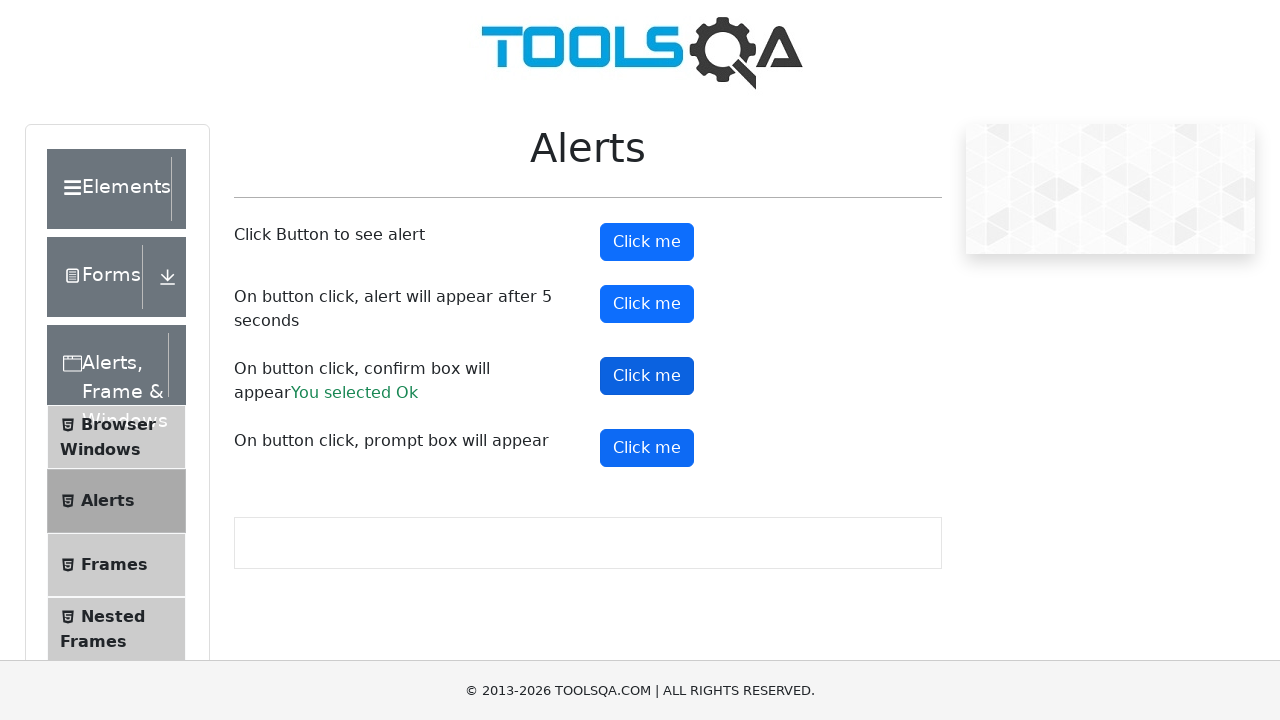

Accepted prompt dialog and entered text 'Prithiviraj.......'
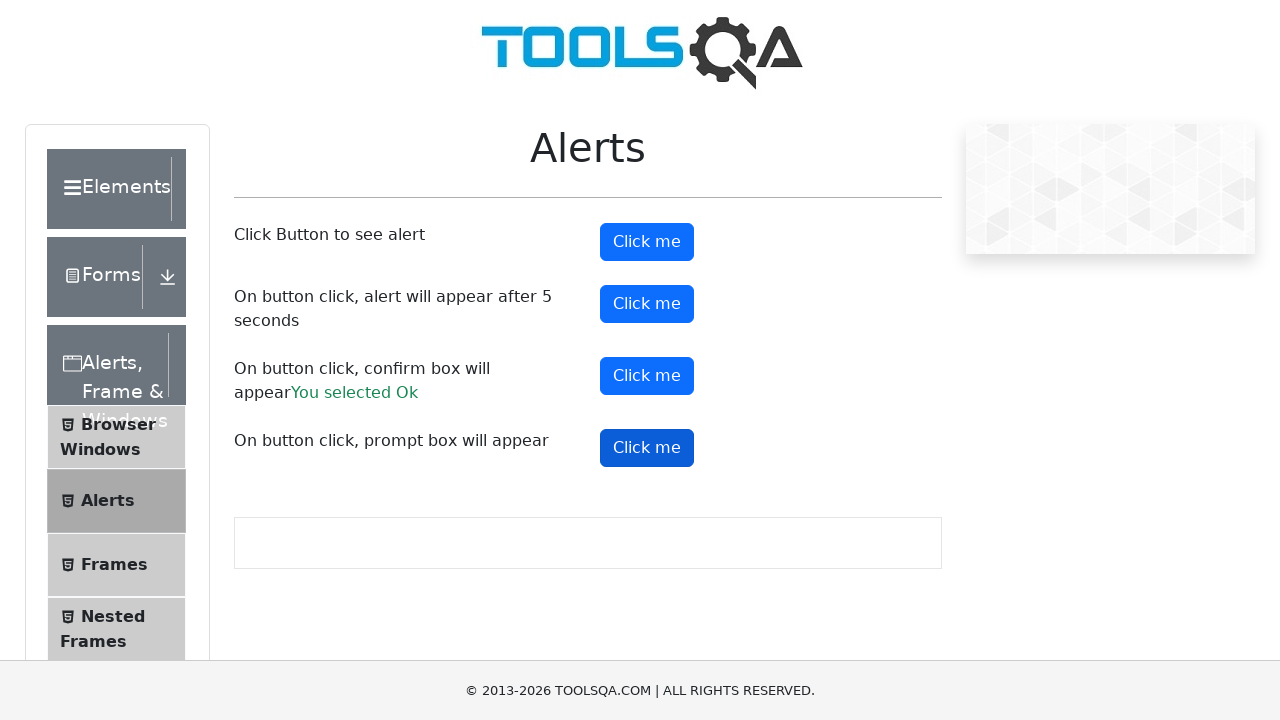

Waited 5 seconds to see the result
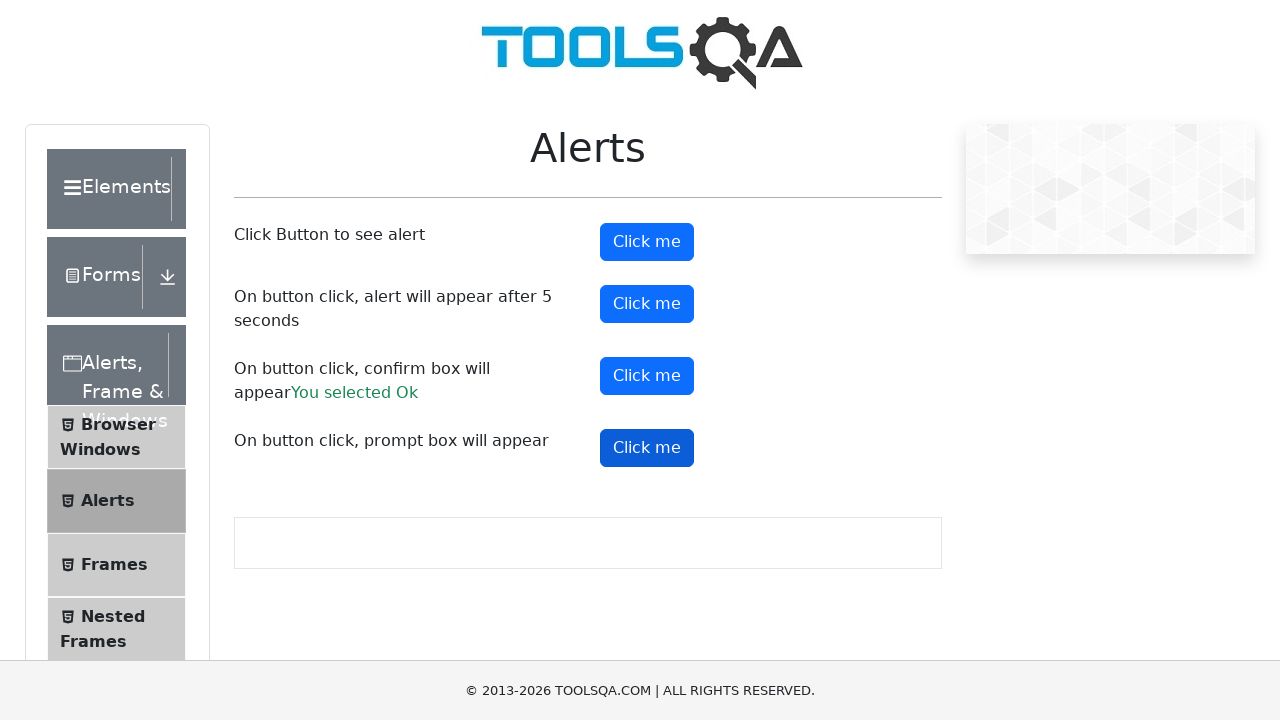

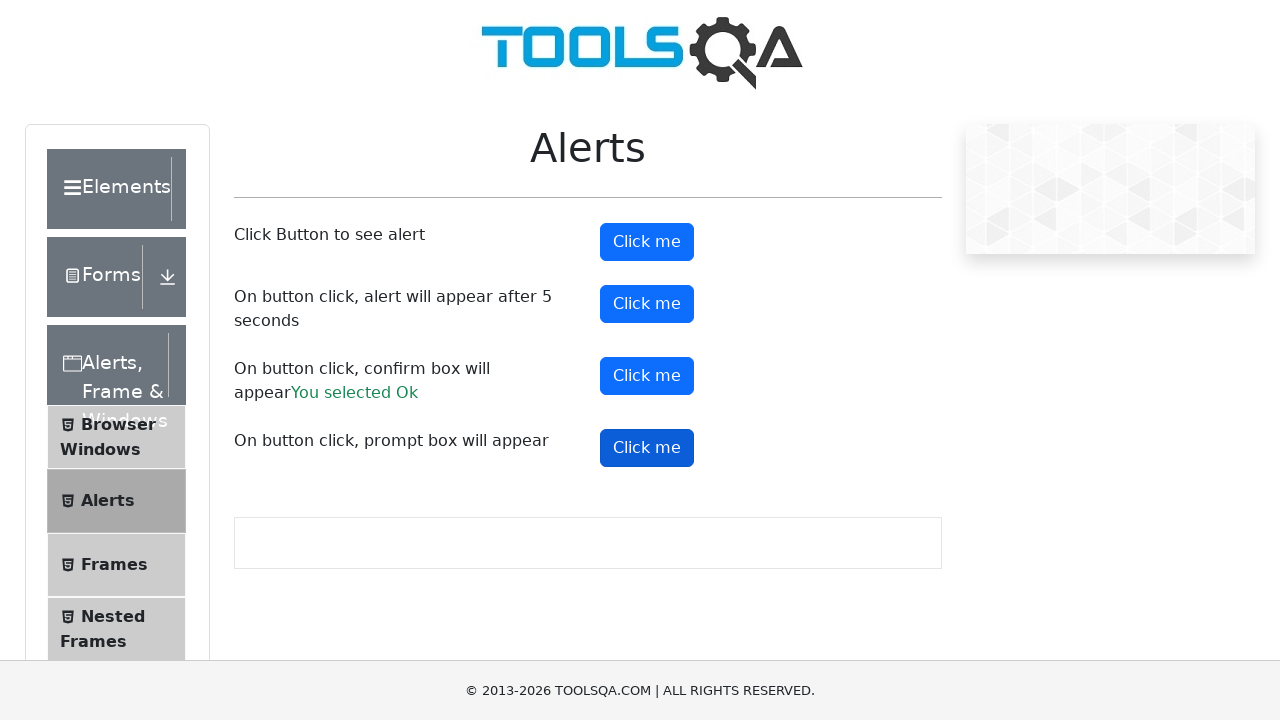